Navigates to the Heroes of Might and Magic online game website and verifies the page loads successfully

Starting URL: https://www.heroeswm.ru/

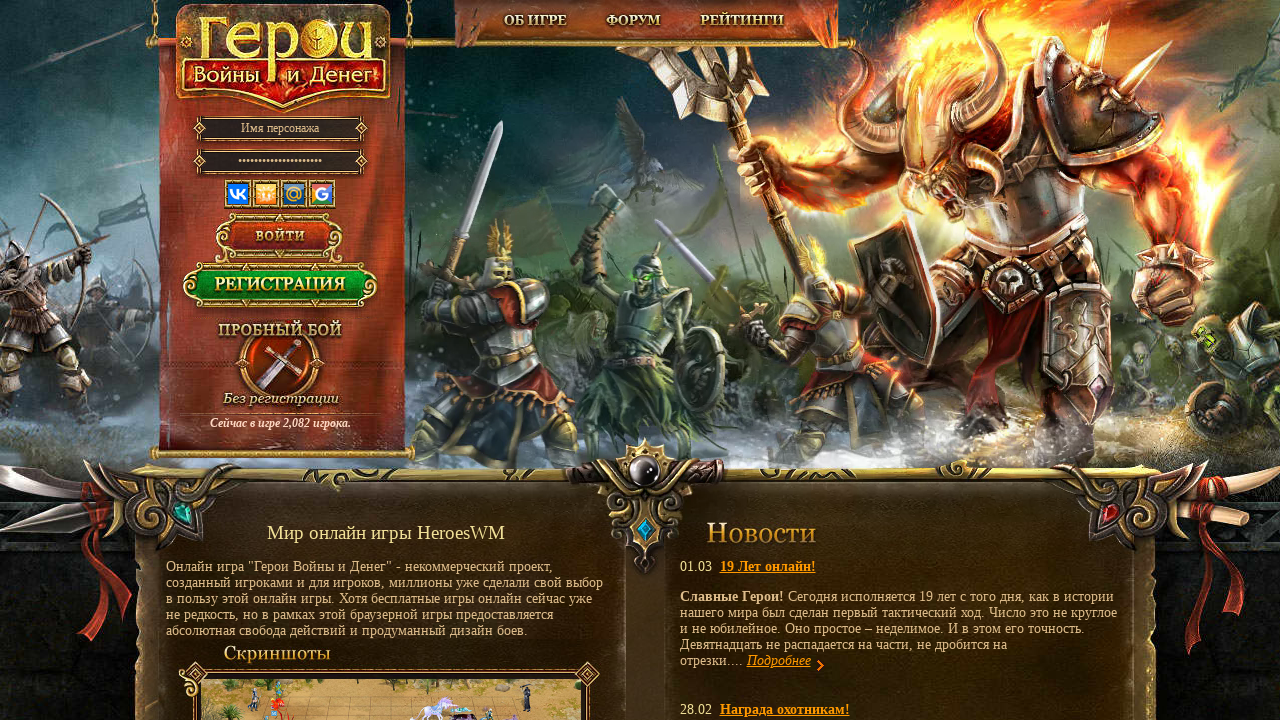

Waited for page DOM to load at https://www.heroeswm.ru/
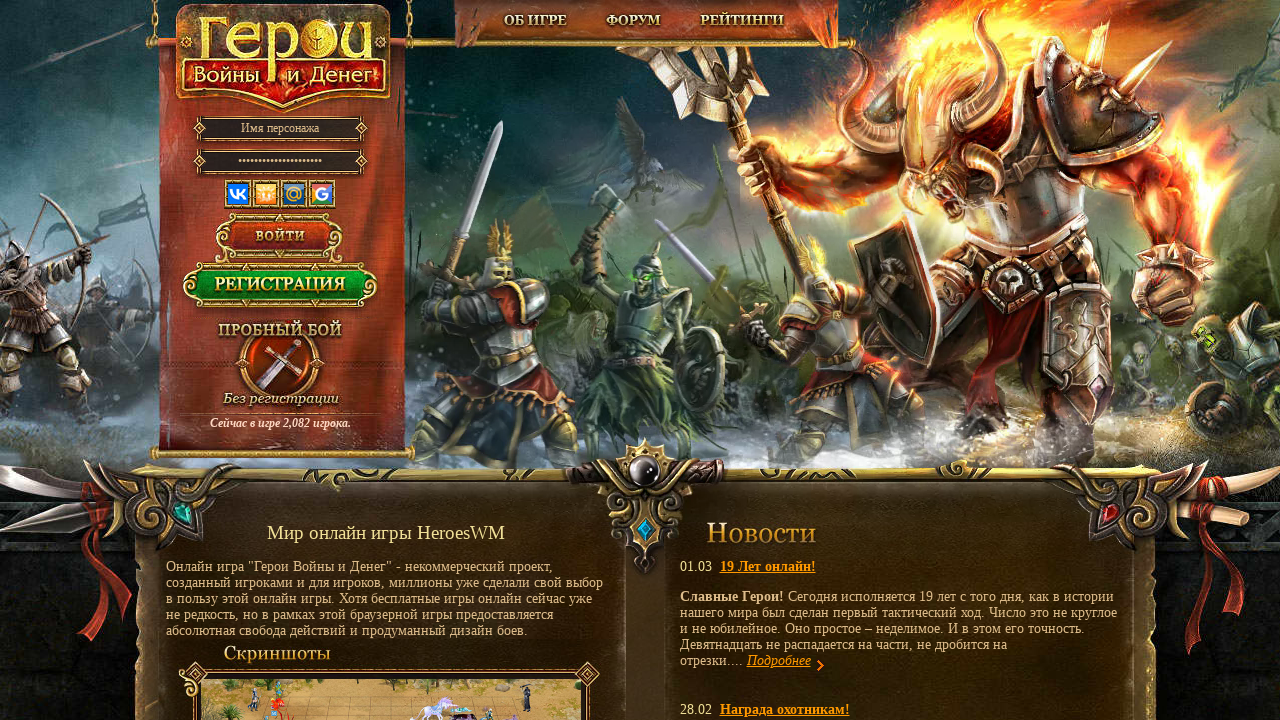

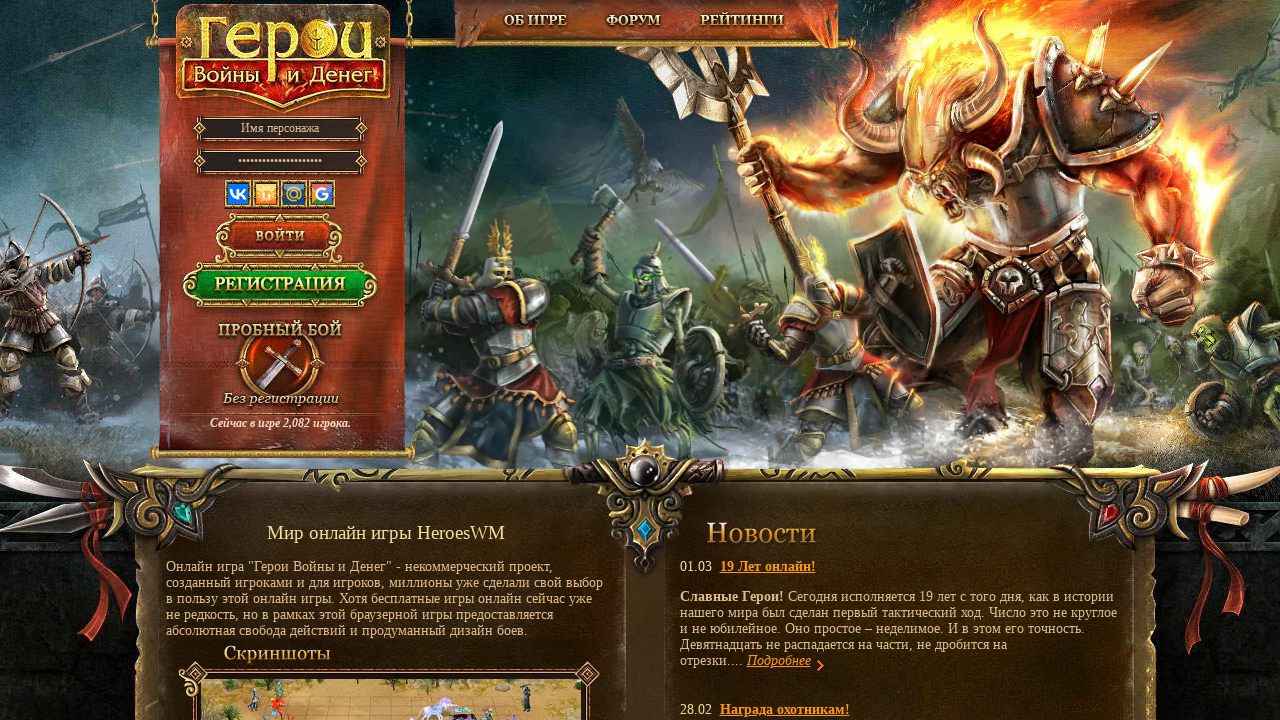